Tests the error message formatting when submitting without required fields, checking capitalization and punctuation

Starting URL: http://www.99-bottles-of-beer.net/submitnewlanguage.html

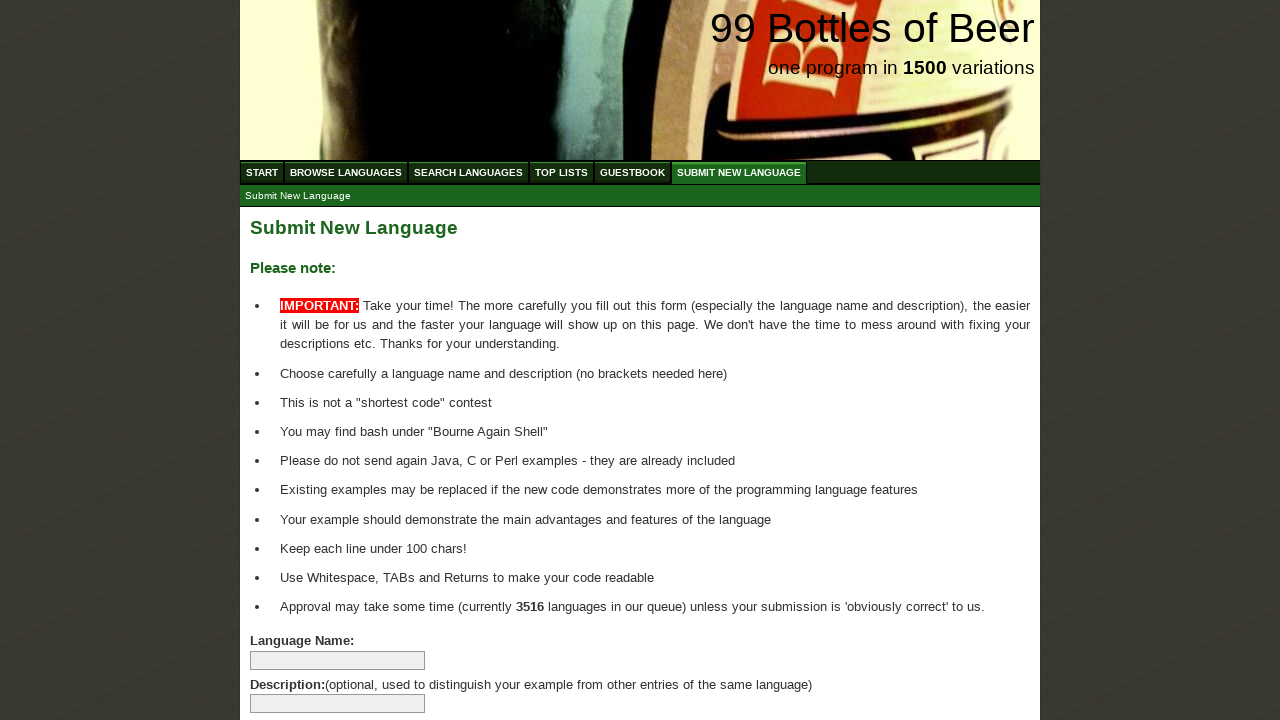

Navigated to submit new language form page
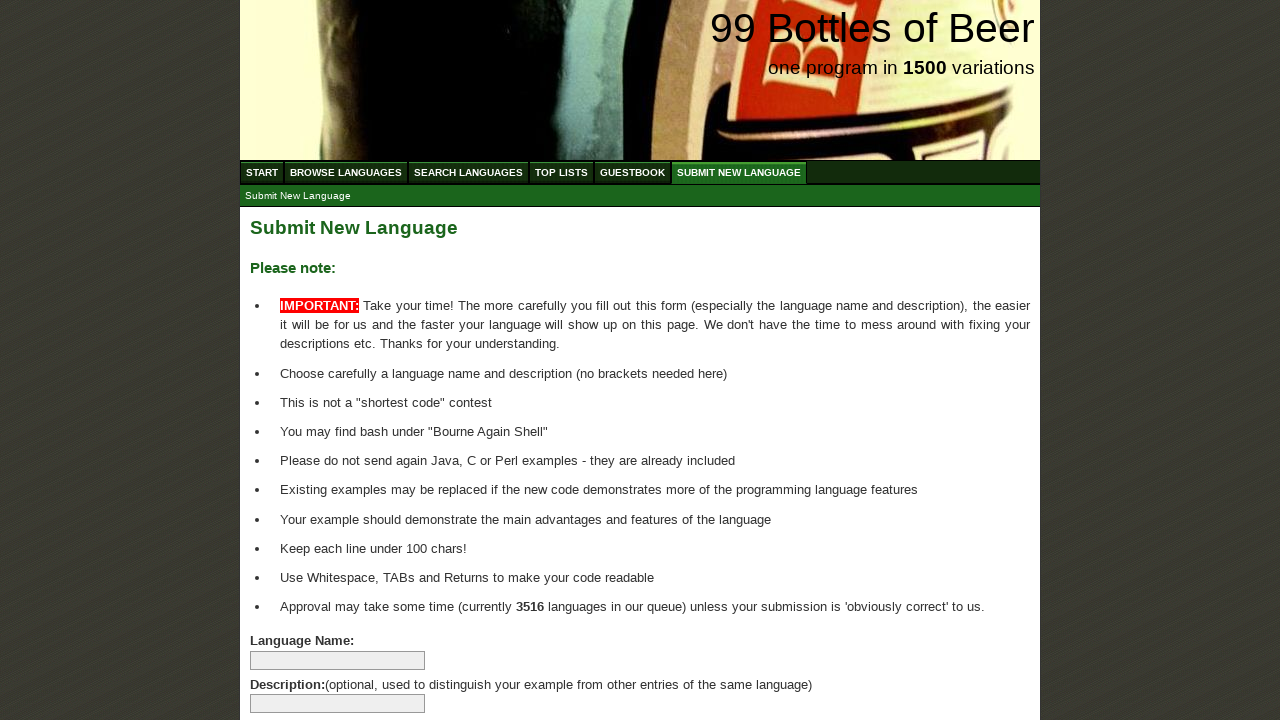

Clicked submit button without filling required fields at (294, 665) on xpath=//body/div[@id='wrap']/div[@id='main']/form[@id='addlanguage']/p/input[@ty
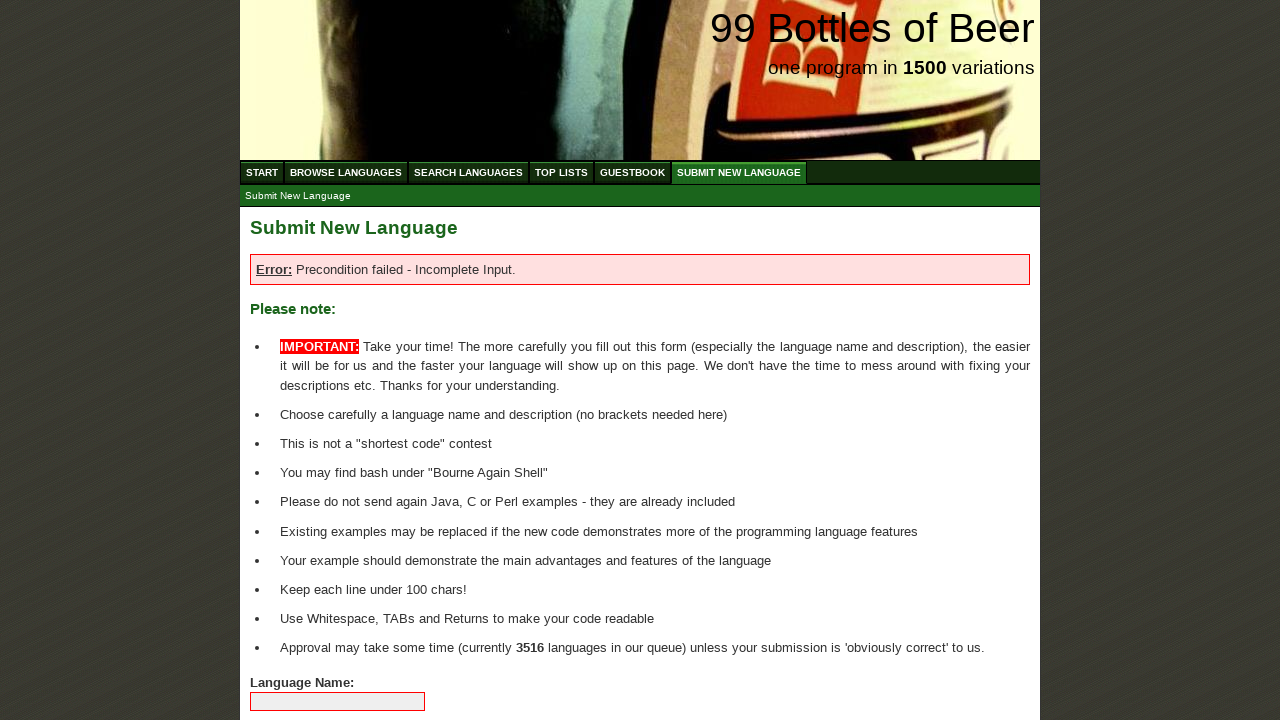

Retrieved error message text from page
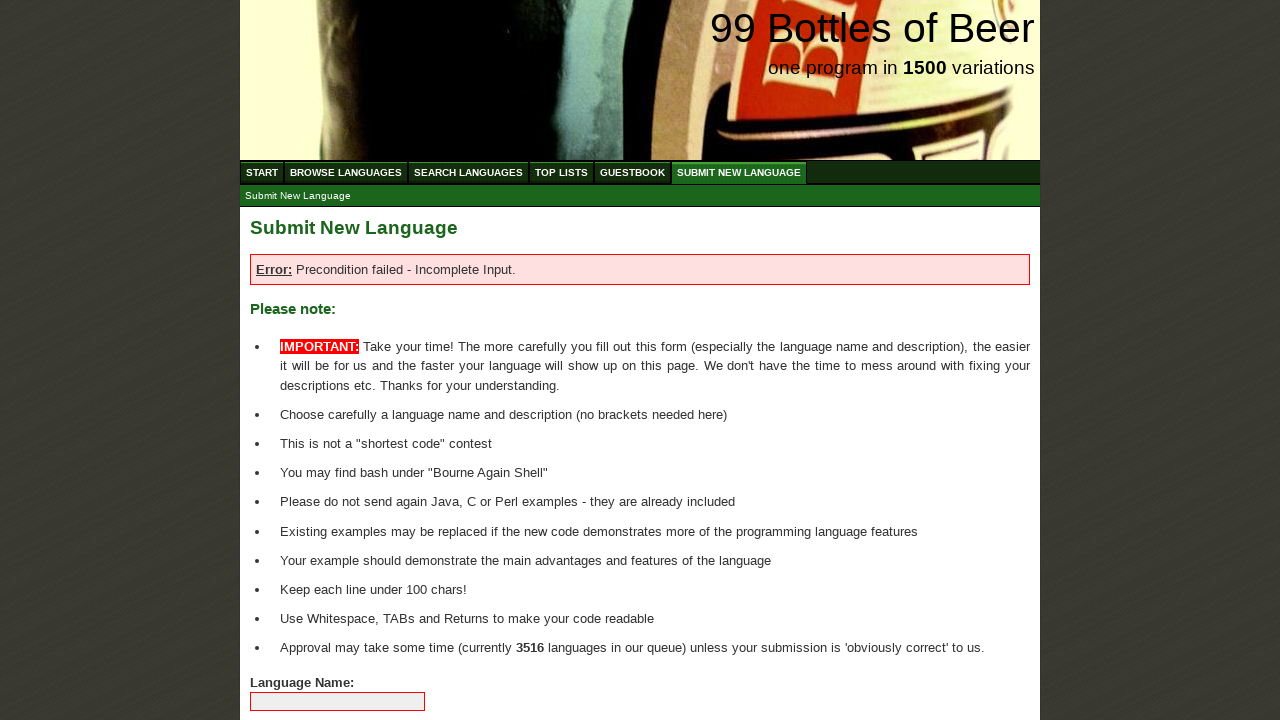

Verified error message starts with 'Error' (proper capitalization)
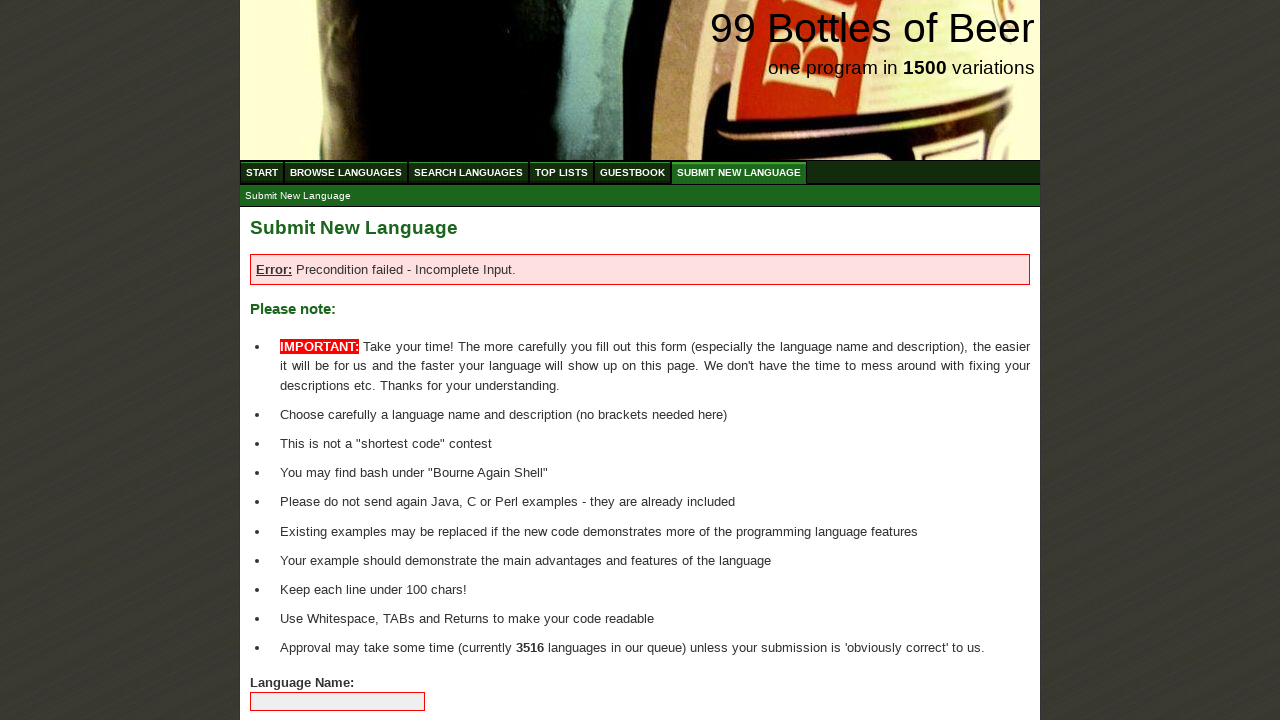

Verified 'Precondition' is properly capitalized in error message
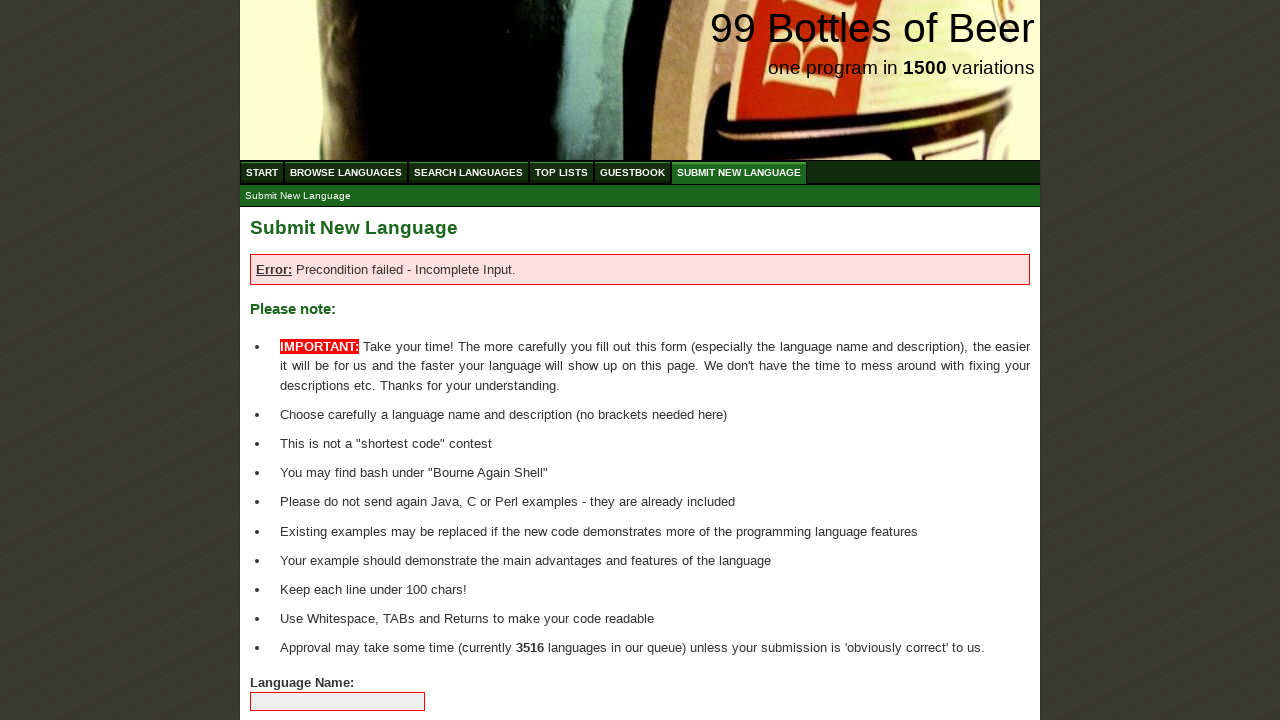

Verified 'Incomplete' is properly capitalized in error message
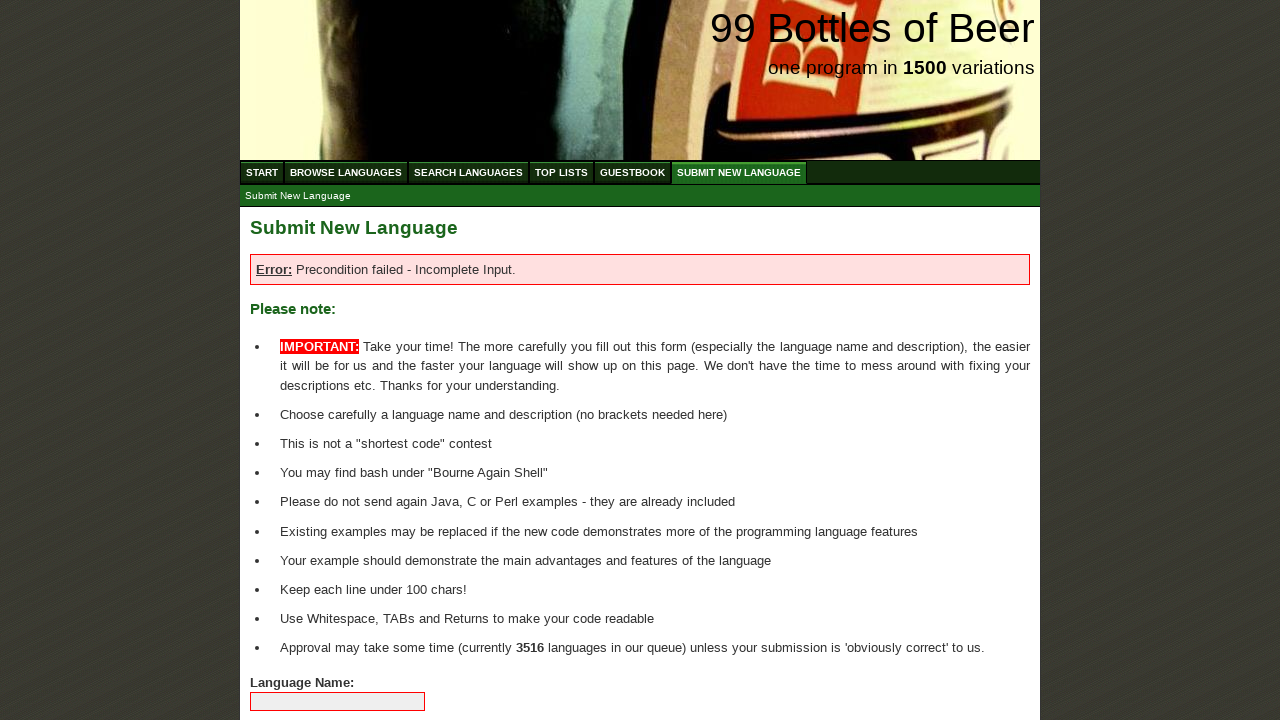

Verified 'Input' is properly capitalized in error message
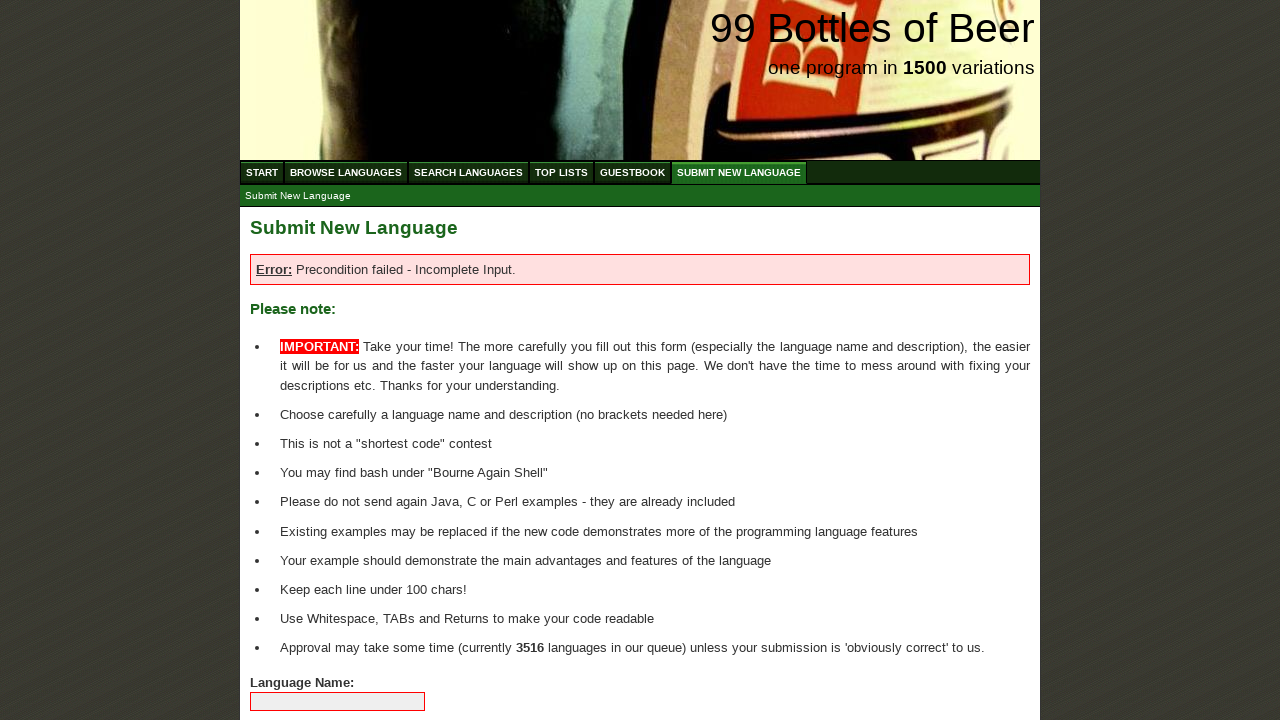

Verified 'failed' is lowercase in error message
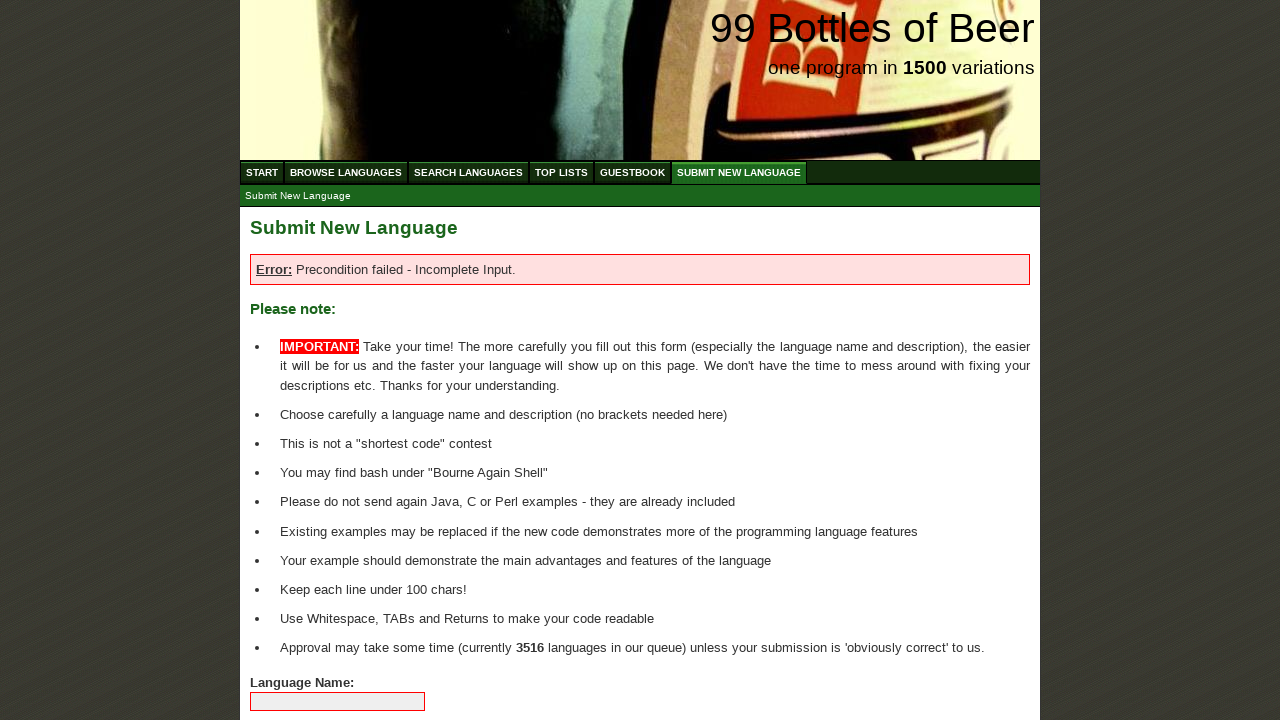

Verified colon punctuation after 'Error'
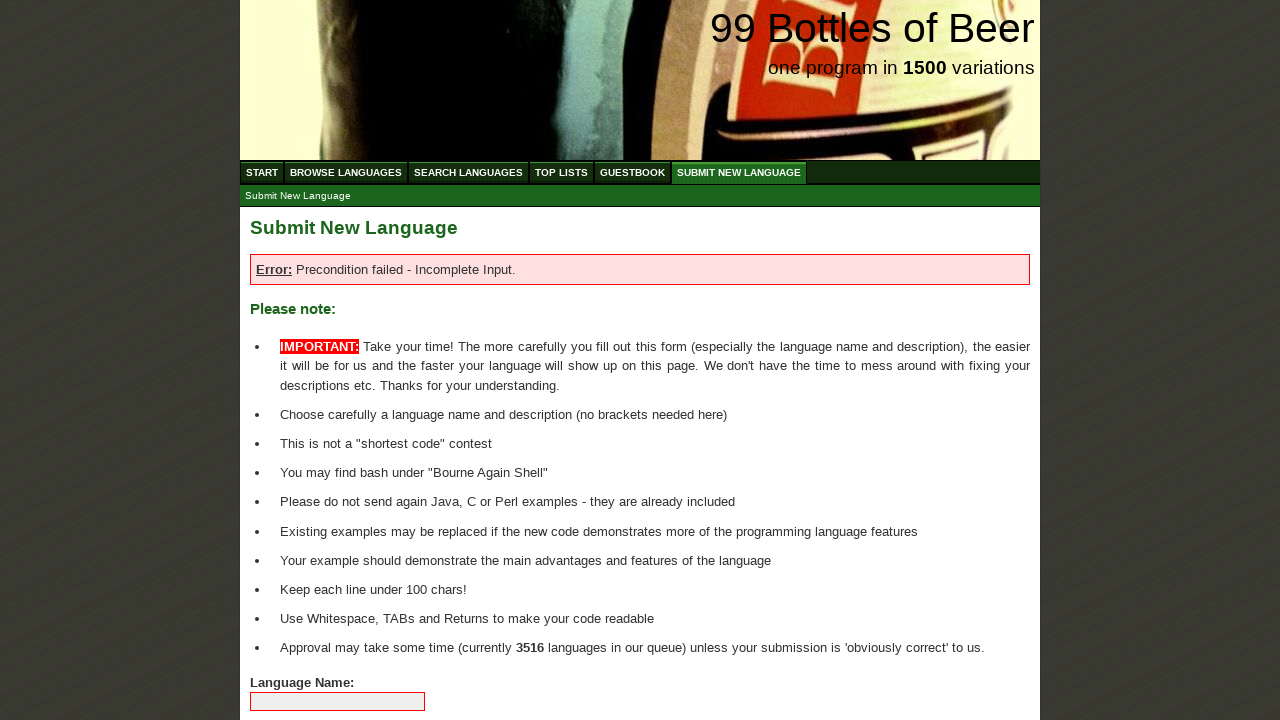

Verified hyphen separator in error message
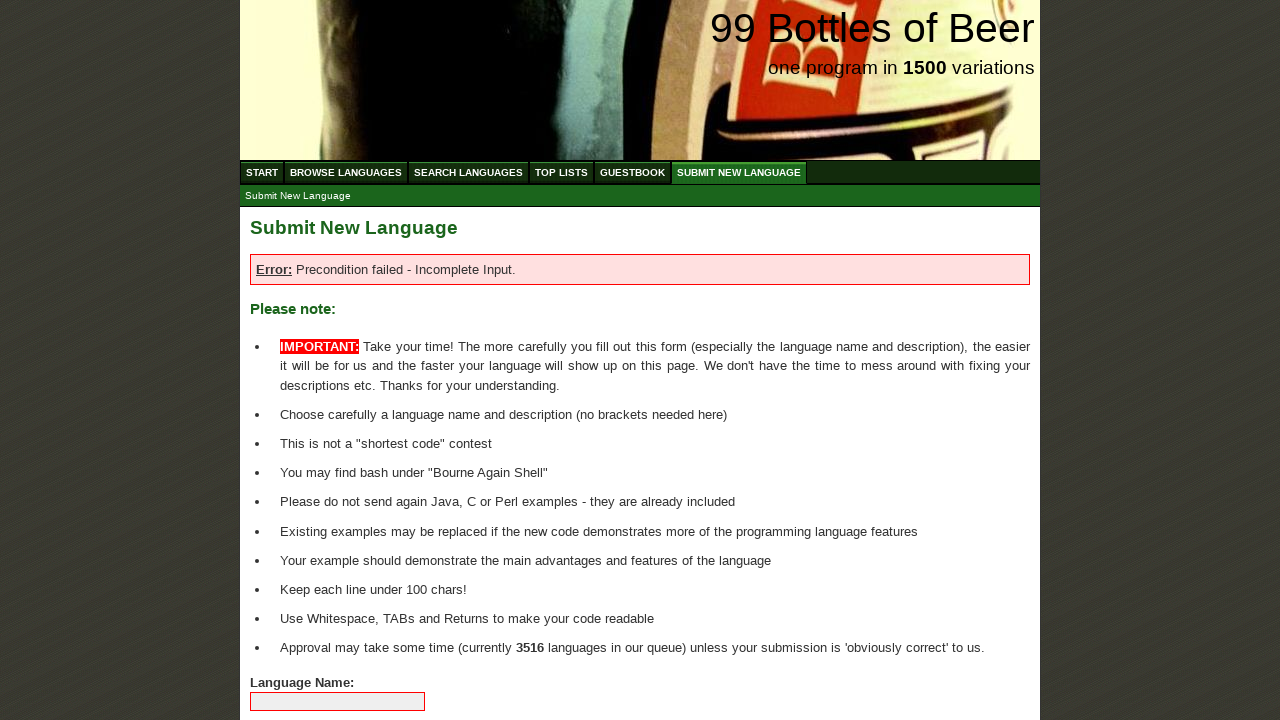

Verified error message ends with period
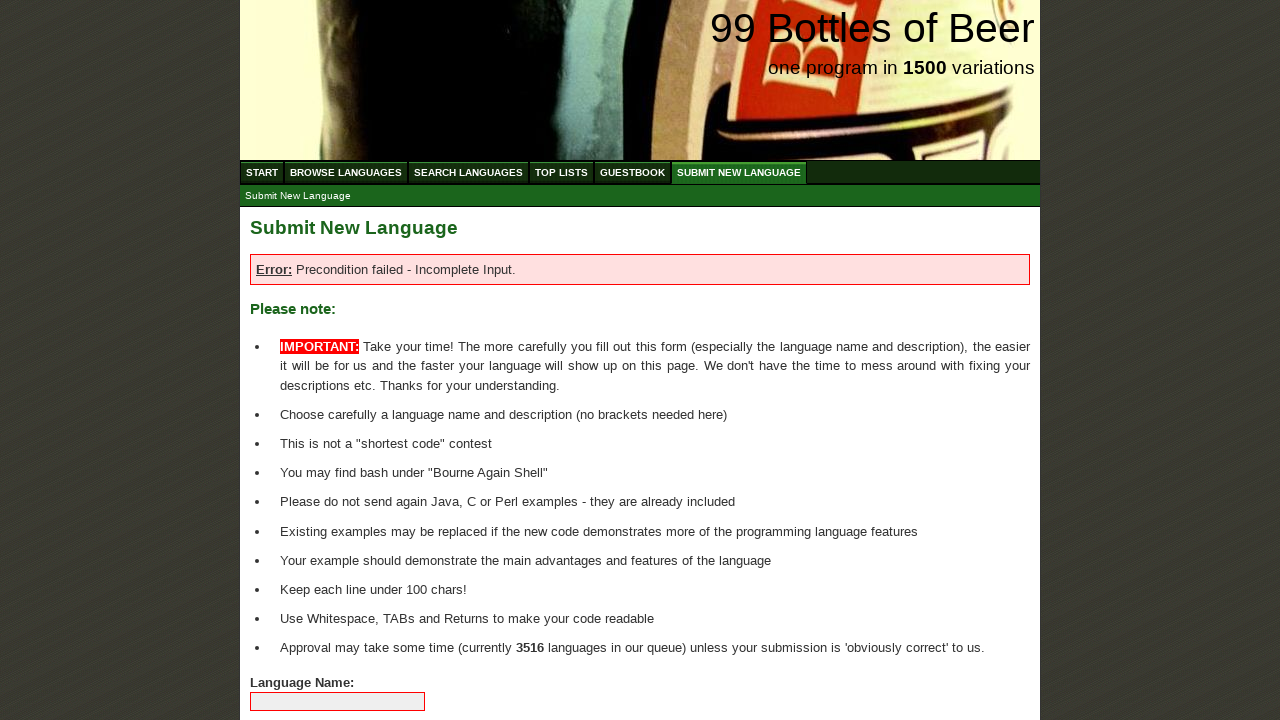

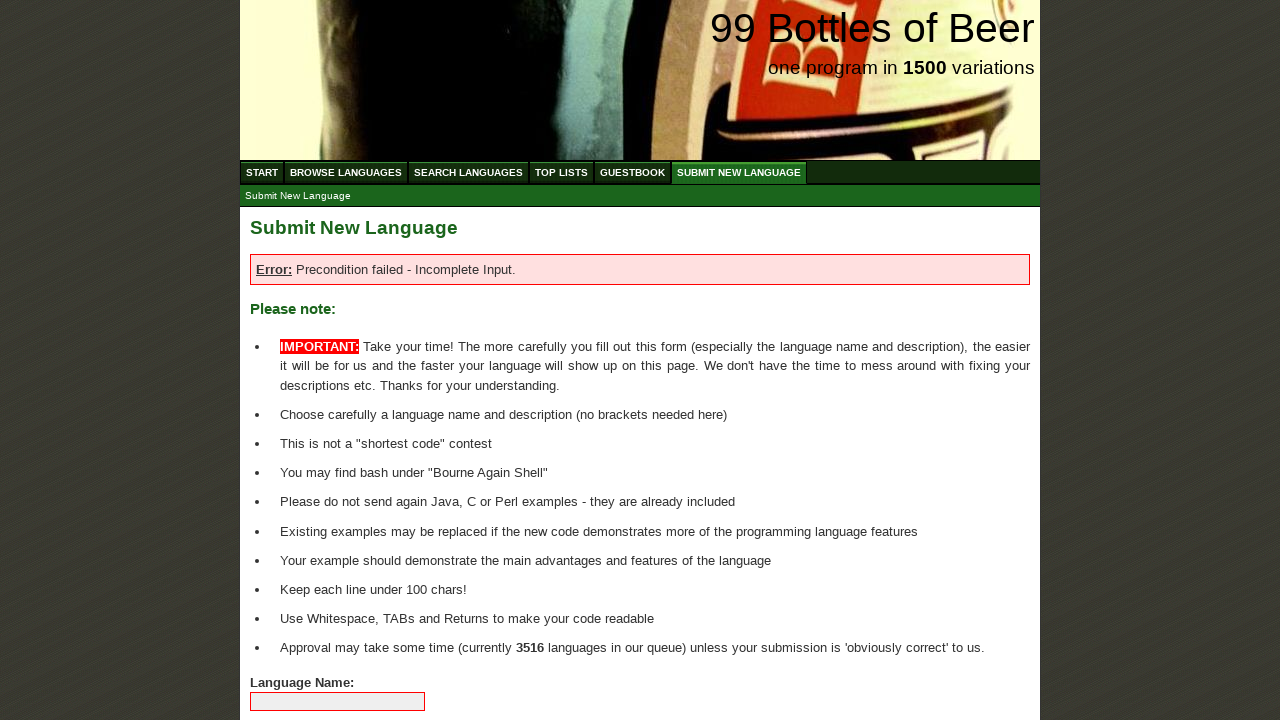